Test login with locked out user credentials to verify error message

Starting URL: https://www.saucedemo.com/

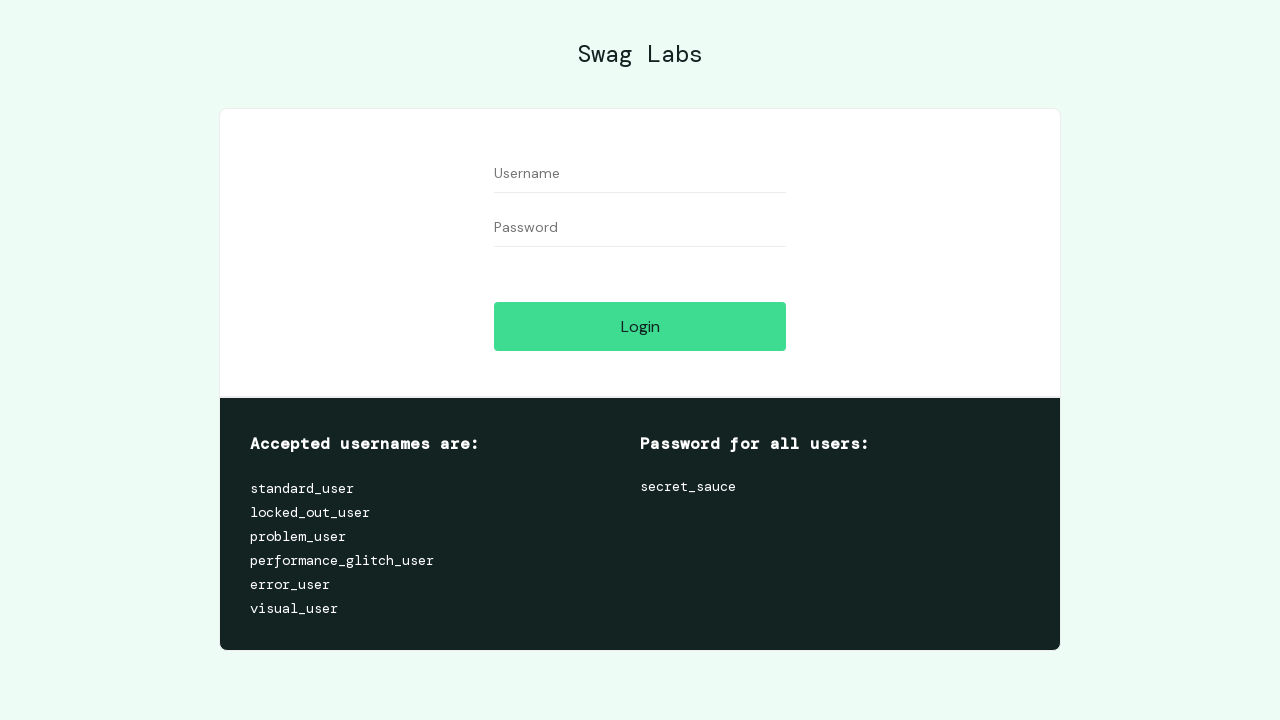

Filled username field with locked_out_user on input[data-test='username']
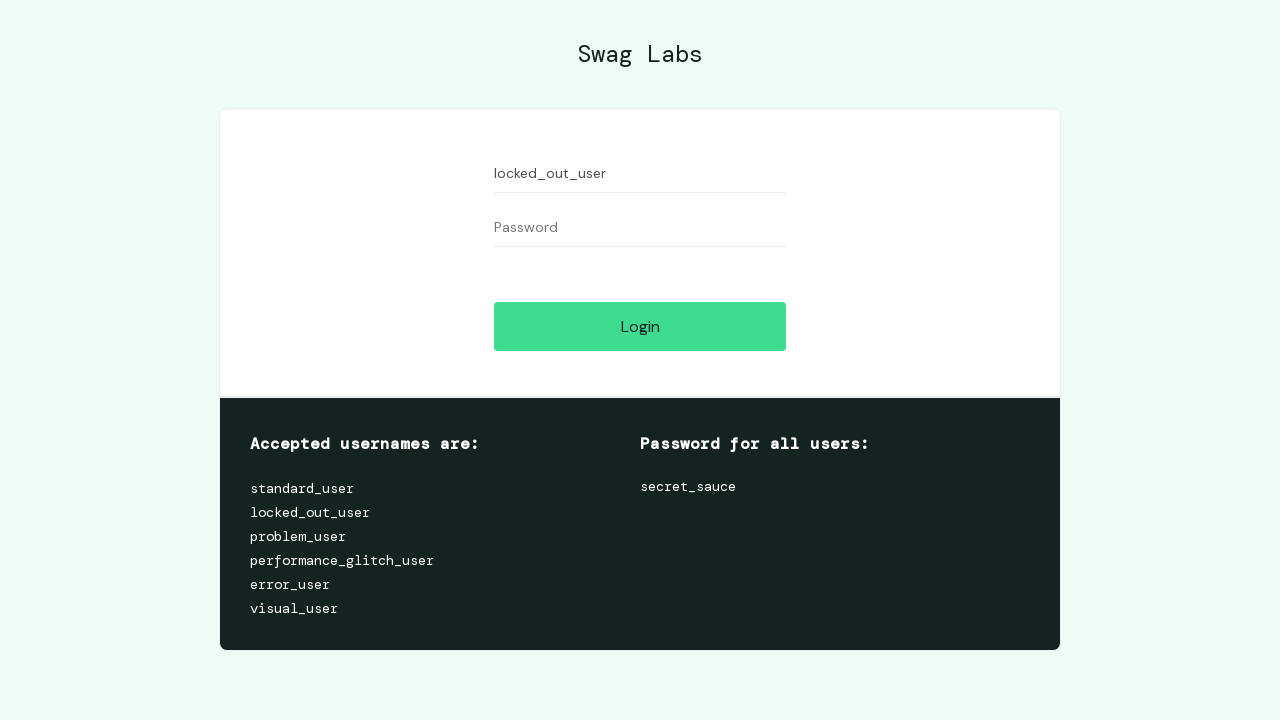

Filled password field with secret_sauce on input[data-test='password']
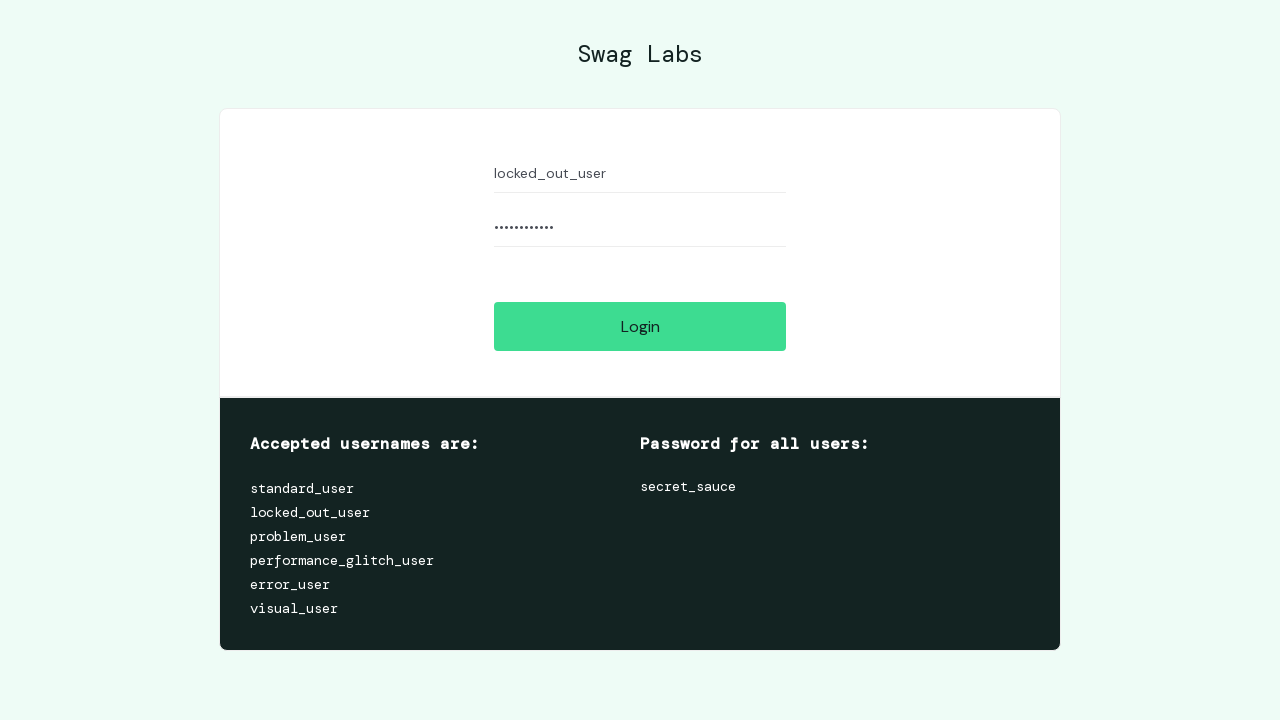

Clicked login button with locked out user credentials at (640, 326) on input[data-test='login-button']
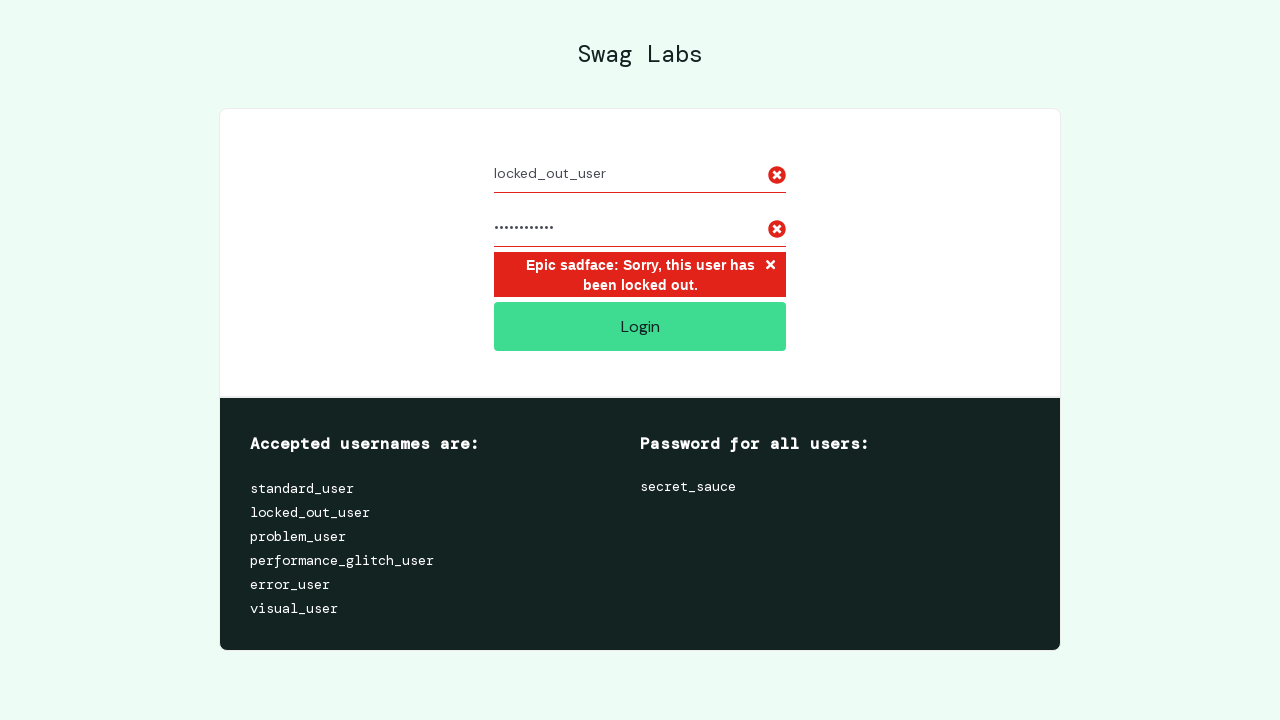

Error message appeared confirming user is locked out
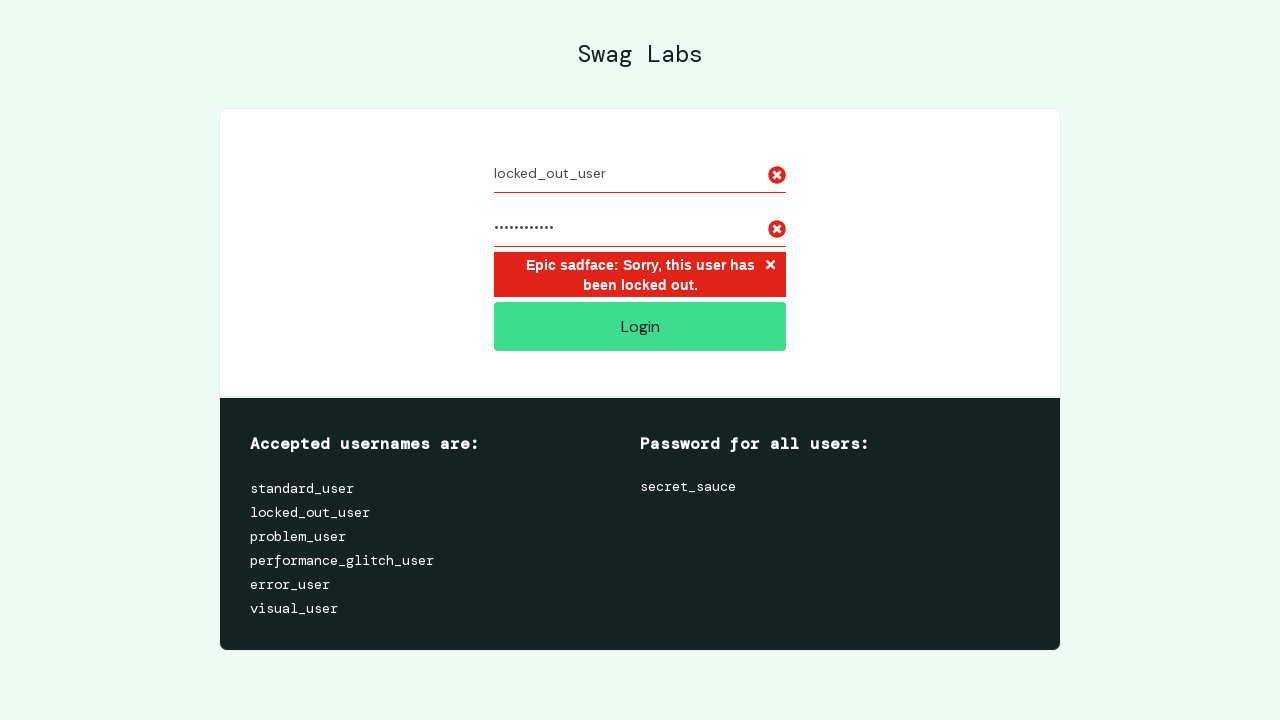

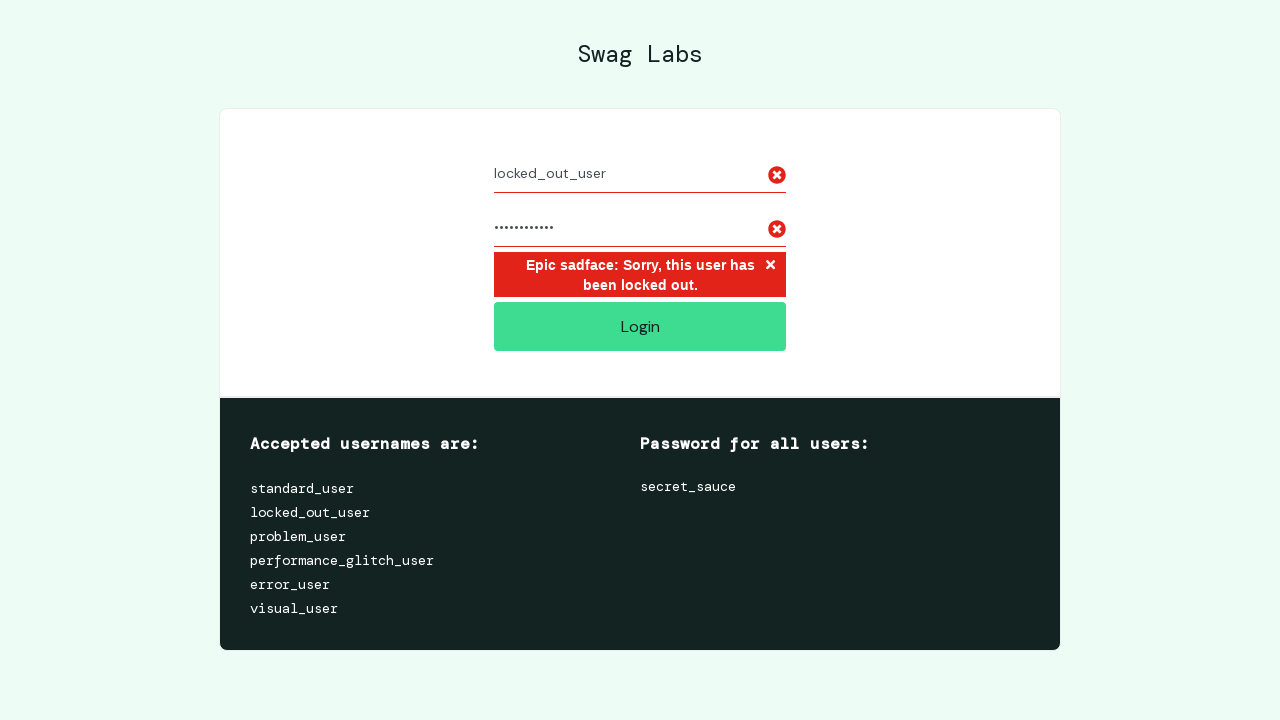